Tests accepting a JavaScript alert by clicking the alert trigger button and accepting the alert dialog

Starting URL: https://the-internet.herokuapp.com/javascript_alerts

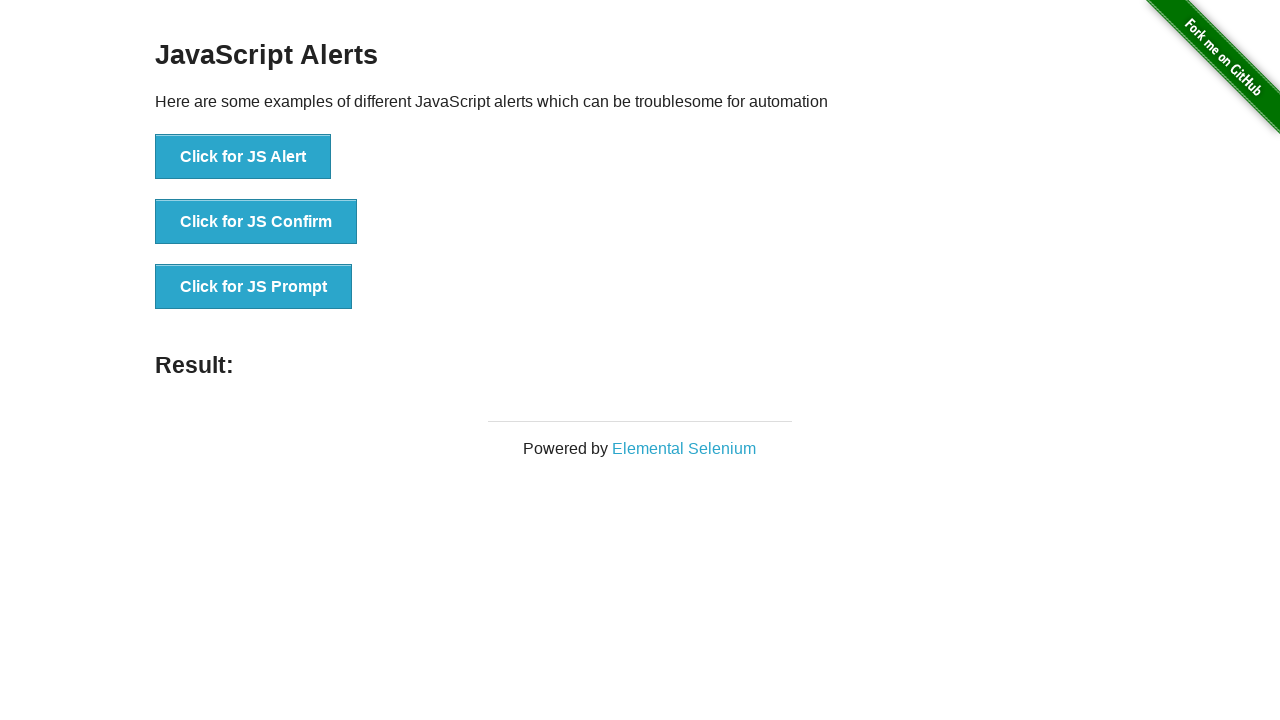

Clicked button to trigger JavaScript alert at (243, 157) on xpath=//button[normalize-space(text())='Click for JS Alert']
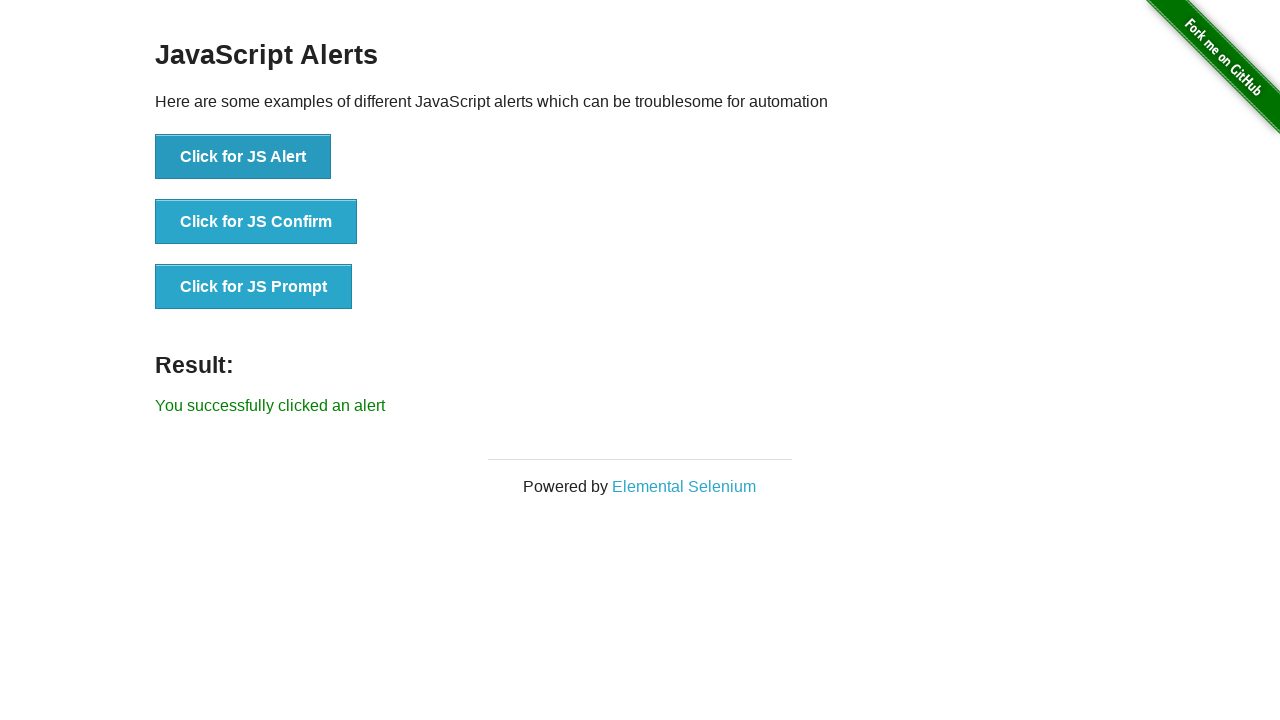

Set up dialog handler to accept alert
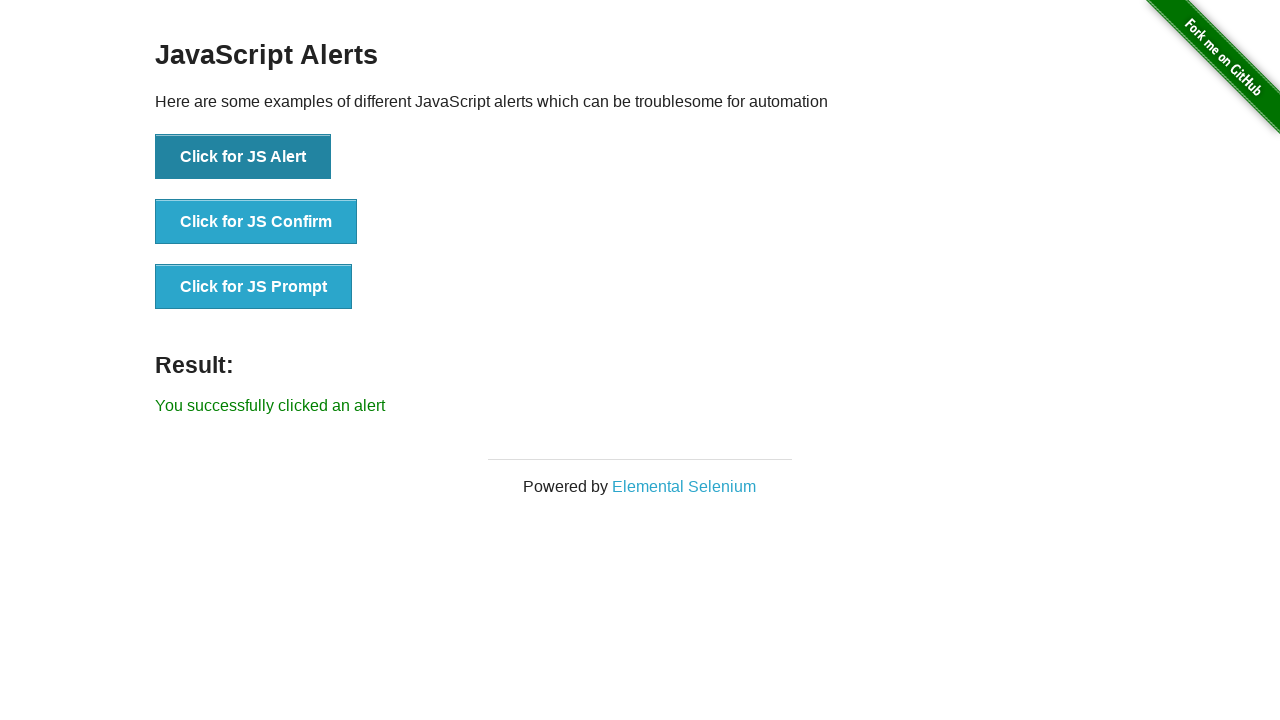

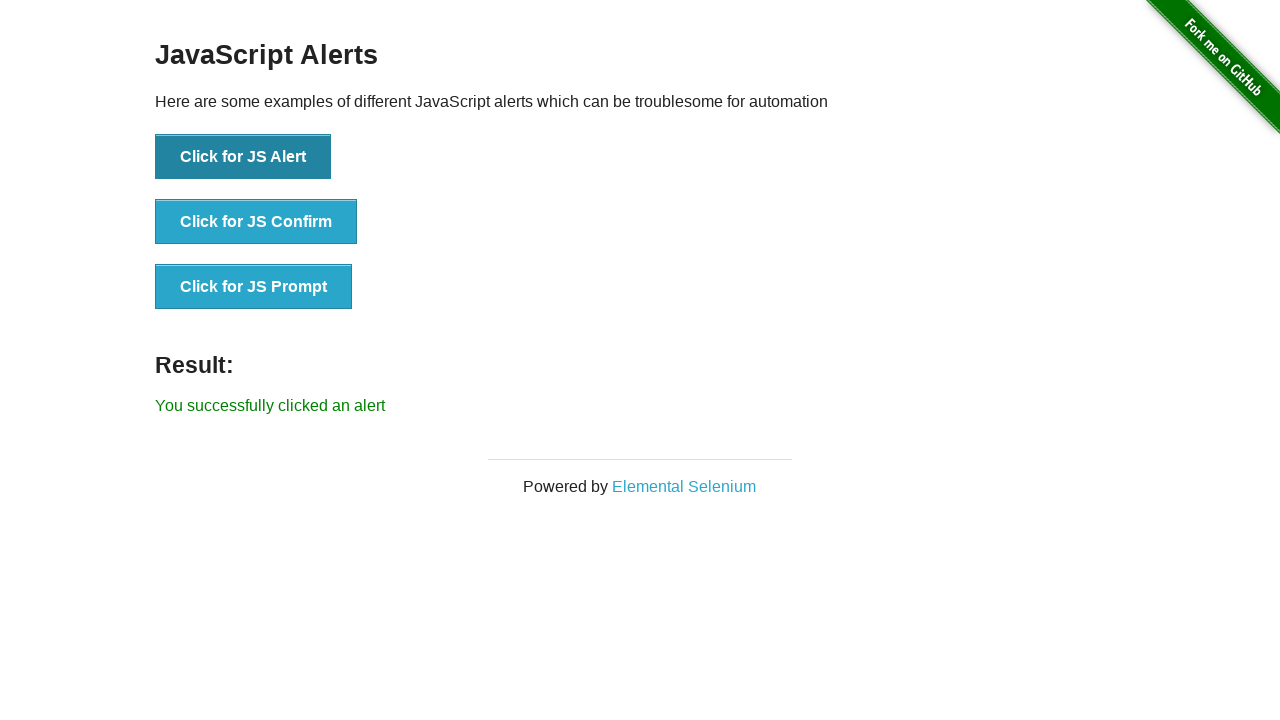